Tests sorting the Due column using semantic class-based locators on the second table, demonstrating more maintainable selectors.

Starting URL: http://the-internet.herokuapp.com/tables

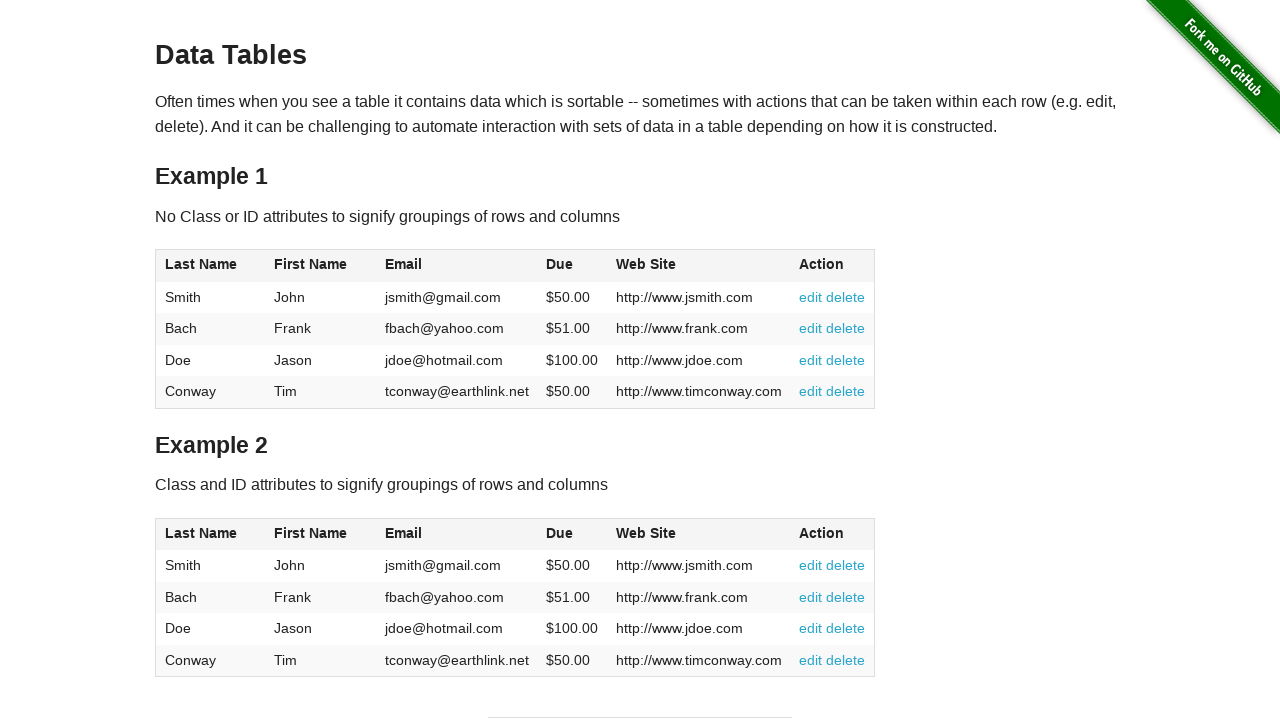

Clicked Due column header in second table to sort at (560, 533) on #table2 thead .dues
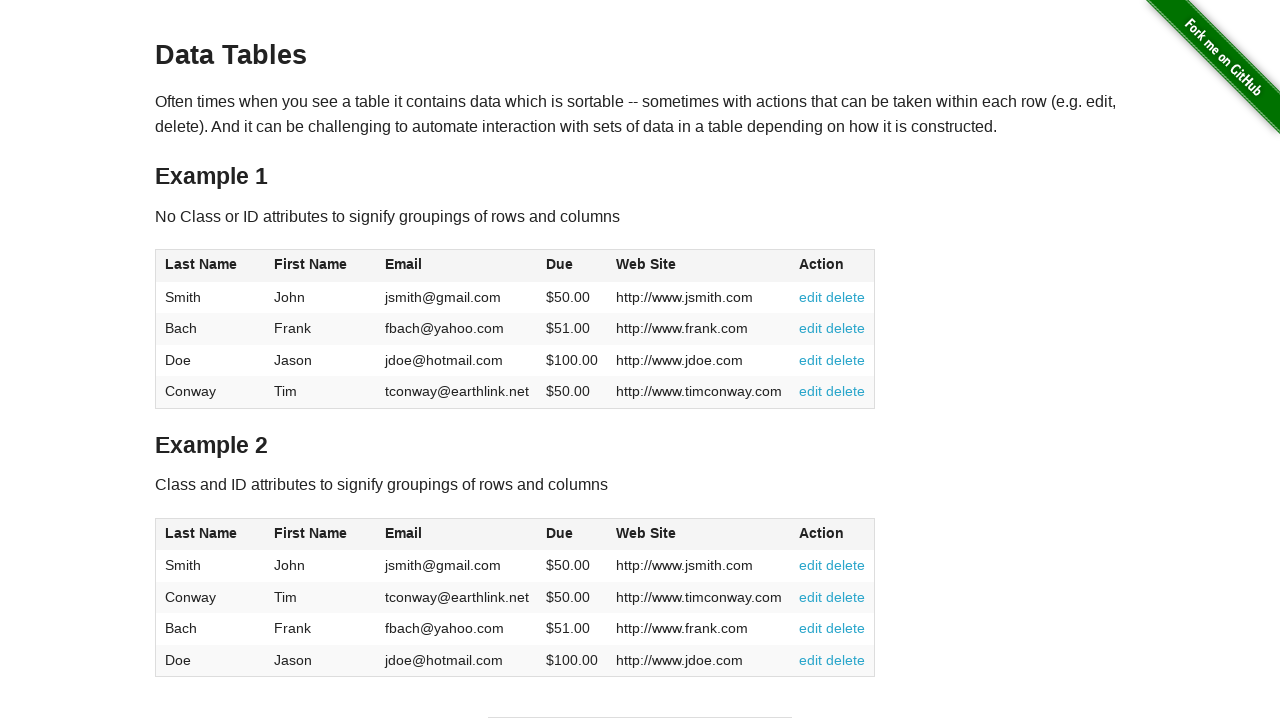

Verified Due column data is present in table body
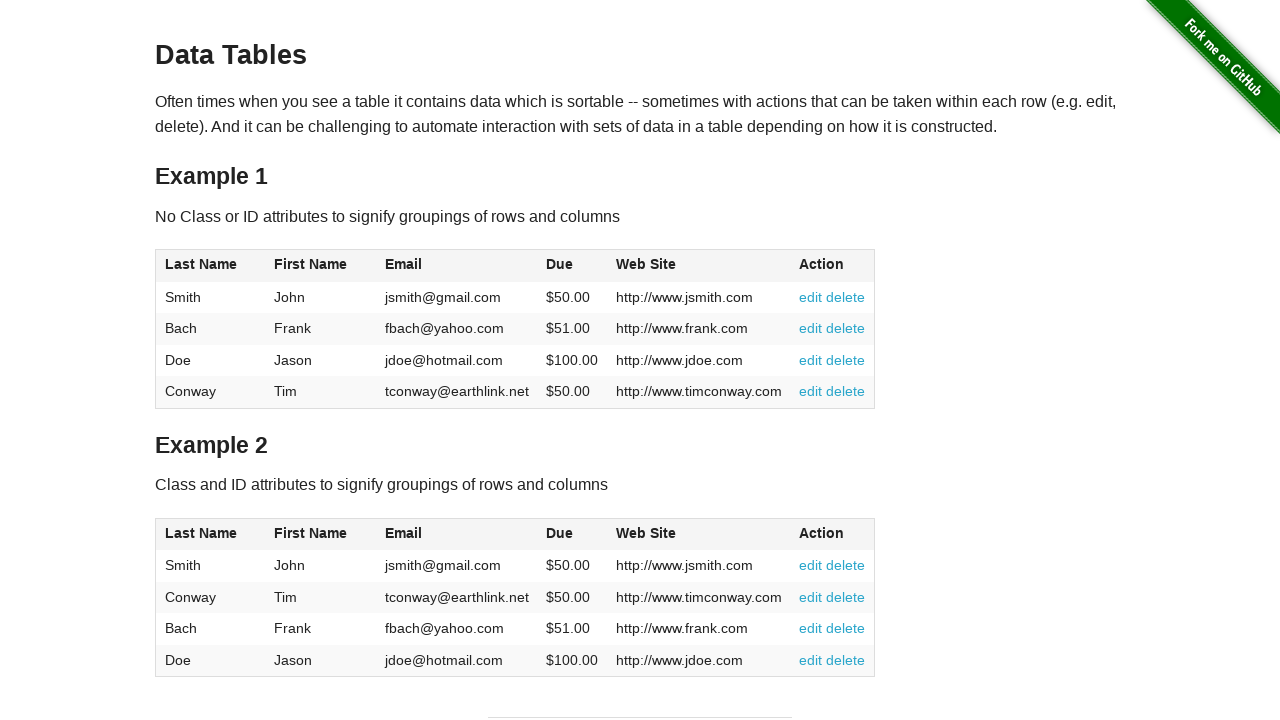

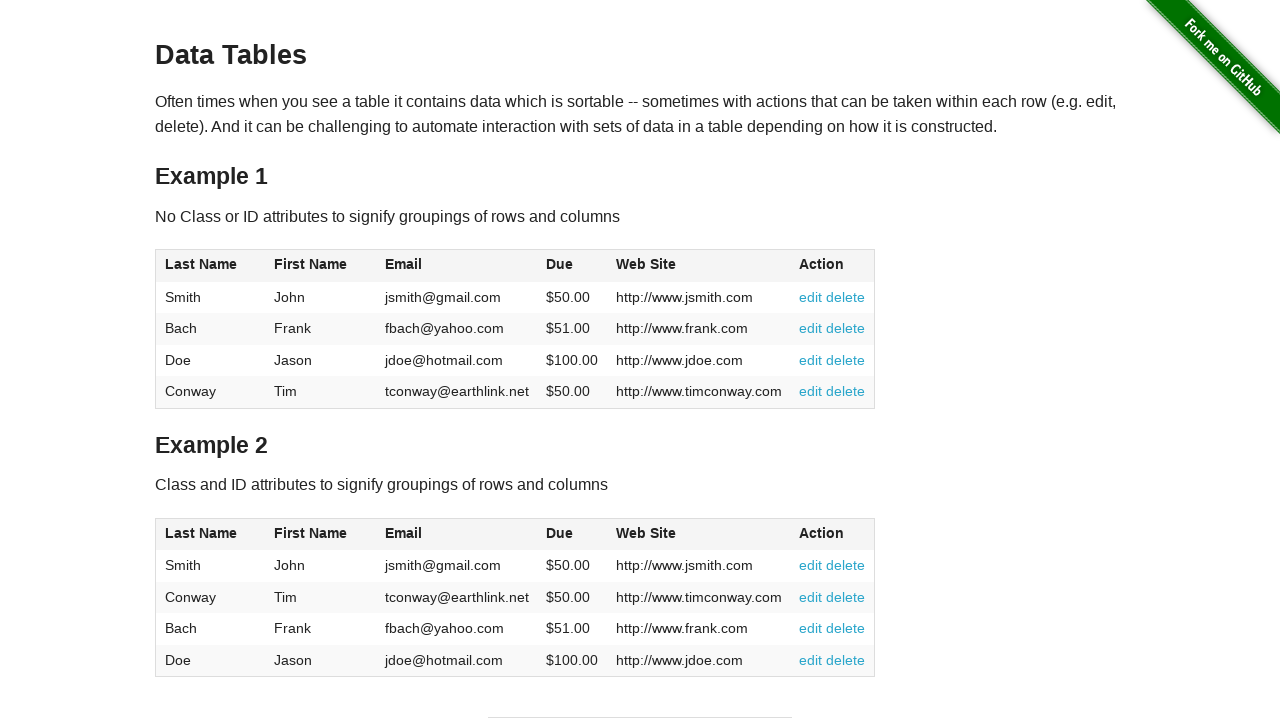